Tests adding two products to the shopping cart on demoblaze.com e-commerce demo site, then navigates to the cart to verify both products are present

Starting URL: https://www.demoblaze.com/

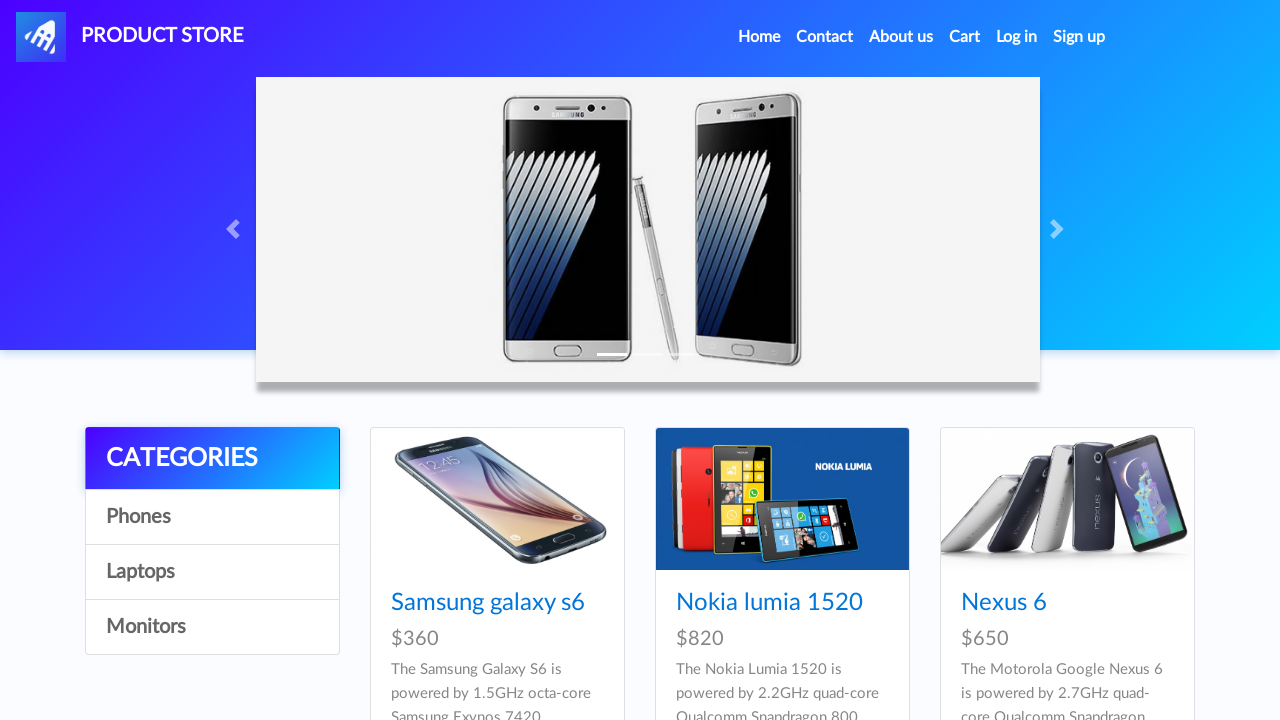

Clicked on the first product (7th product in grid) at (461, 361) on xpath=//*[@id='tbodyid']/div[7]/div/div/h4/a
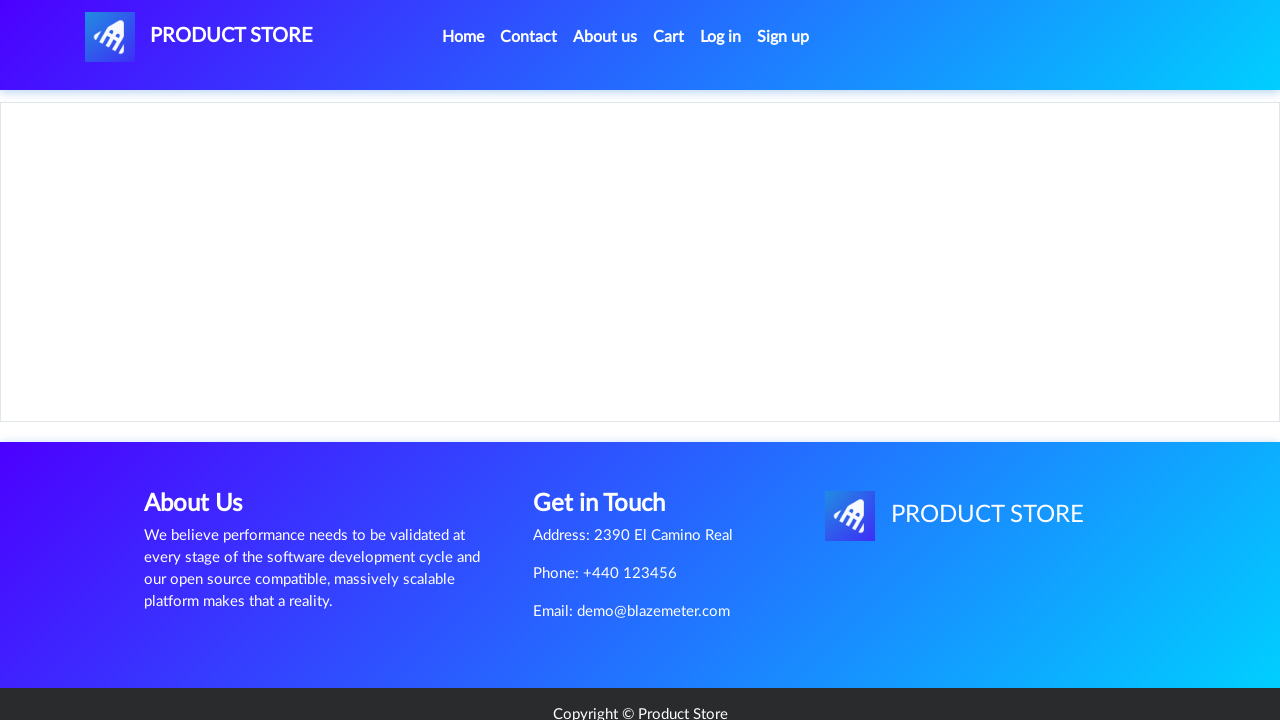

Product page loaded, Add to cart button visible
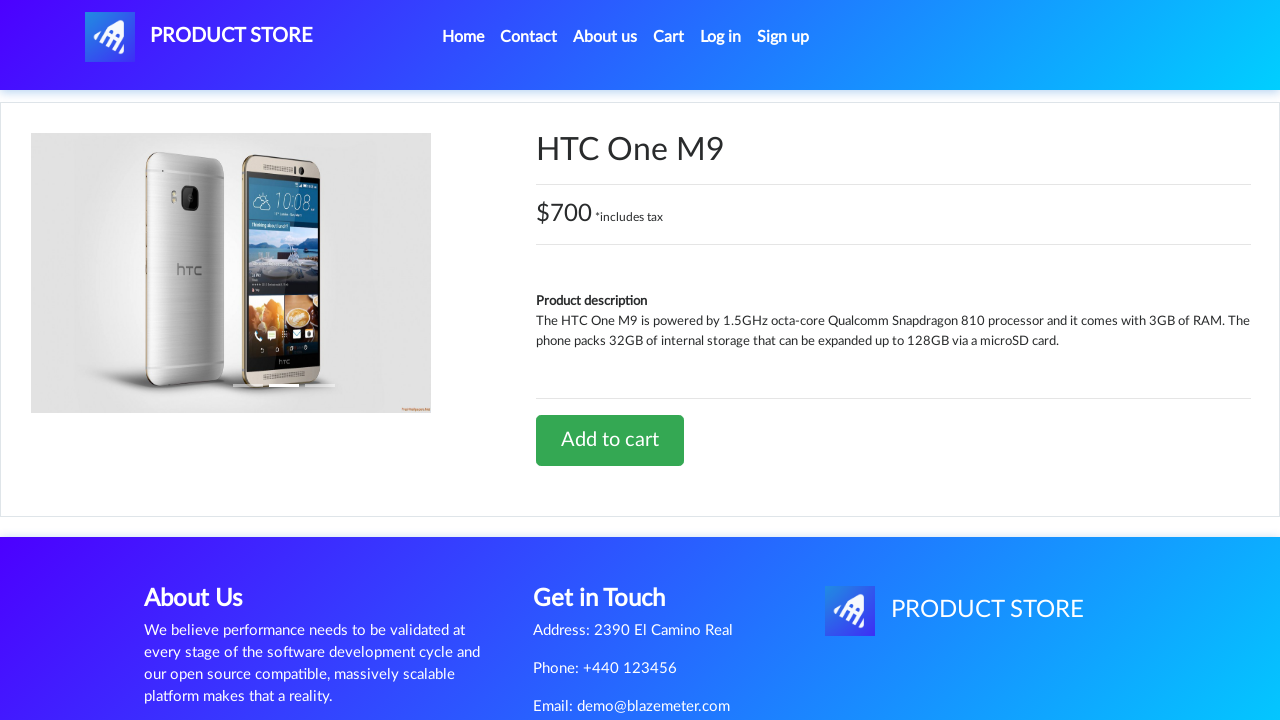

Clicked Add to cart button for first product at (610, 440) on xpath=//*[@id='tbodyid']/div[2]/div/a
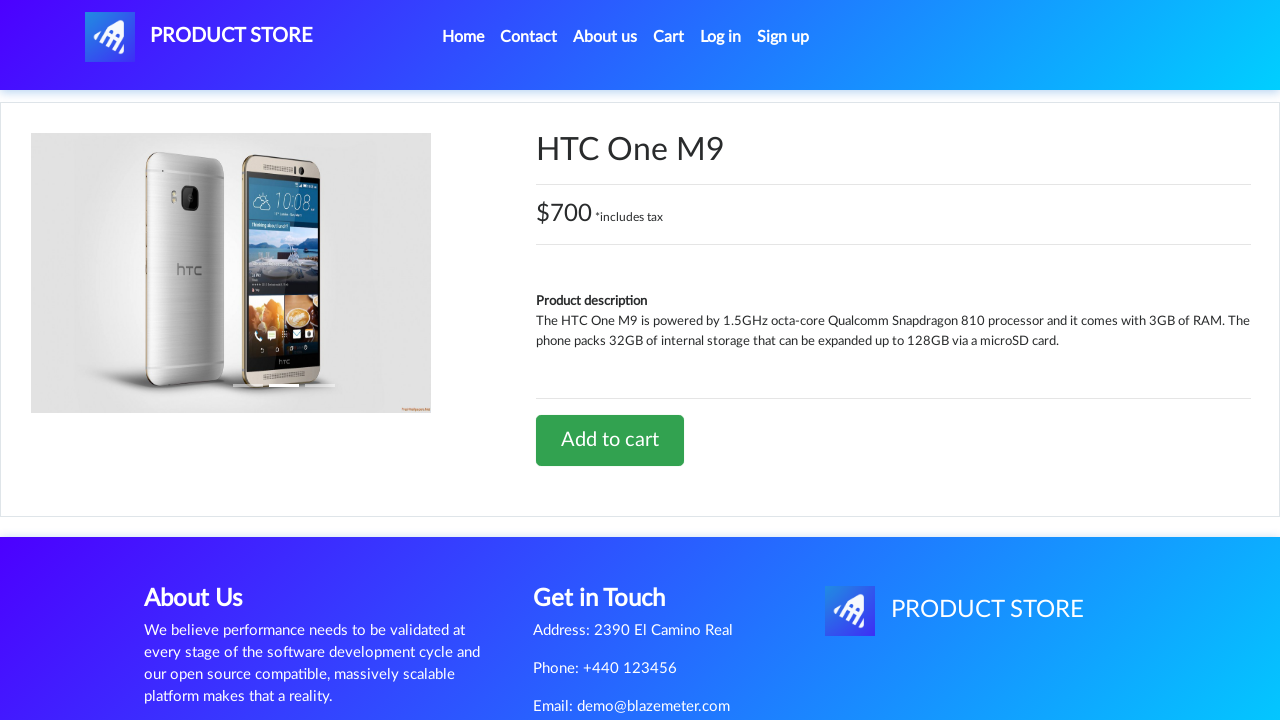

Alert dialog accepted, first product added to cart
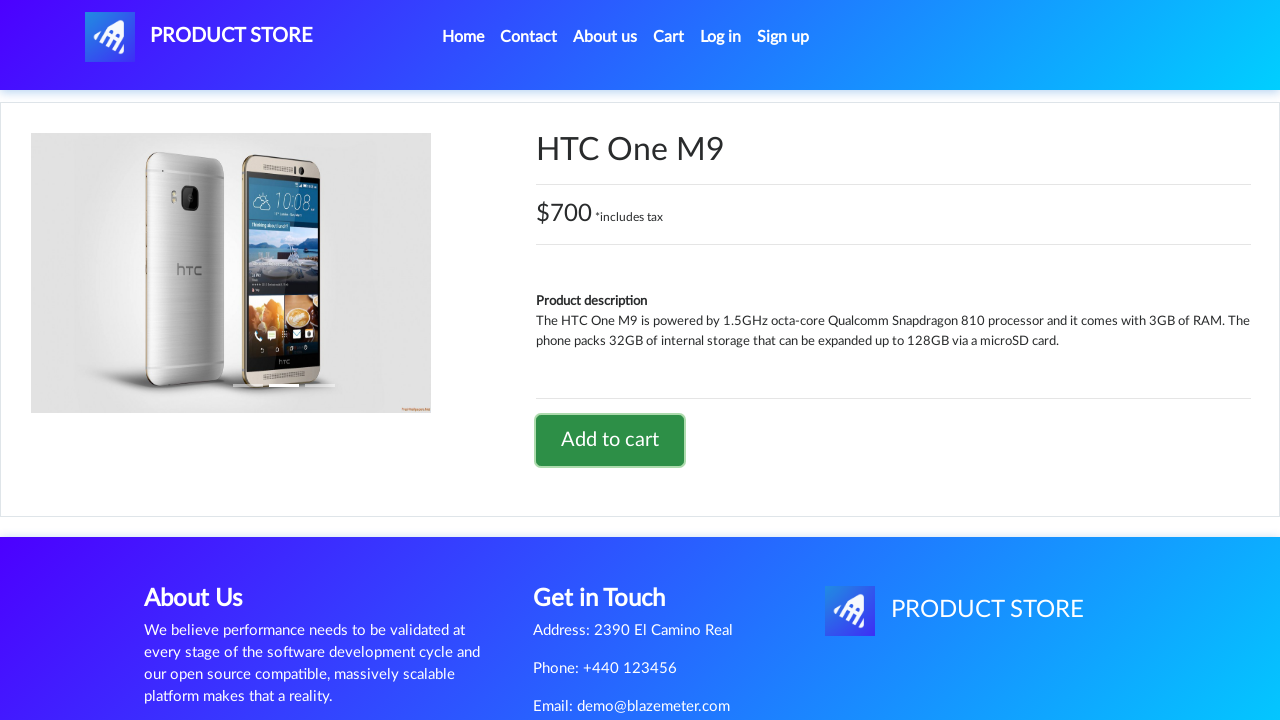

Navigated back to demoblaze.com homepage
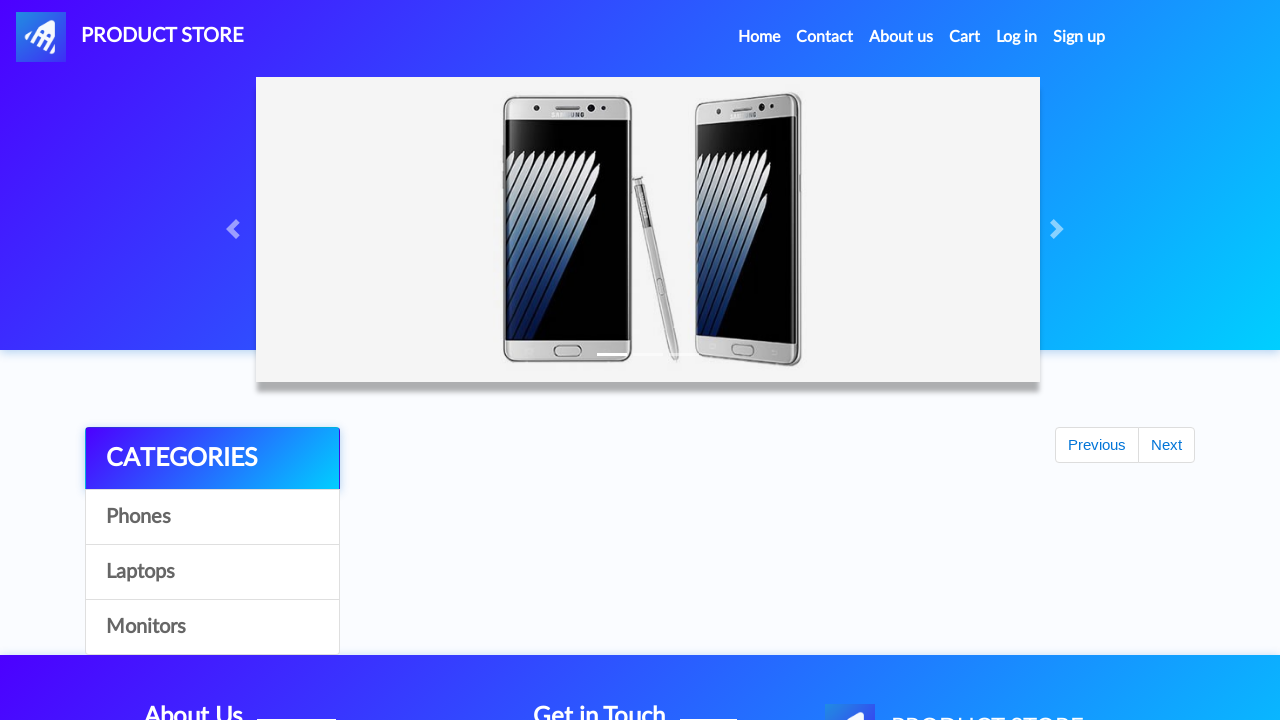

Clicked on the second product (6th product in grid) at (1037, 361) on xpath=//*[@id='tbodyid']/div[6]/div/div/h4/a
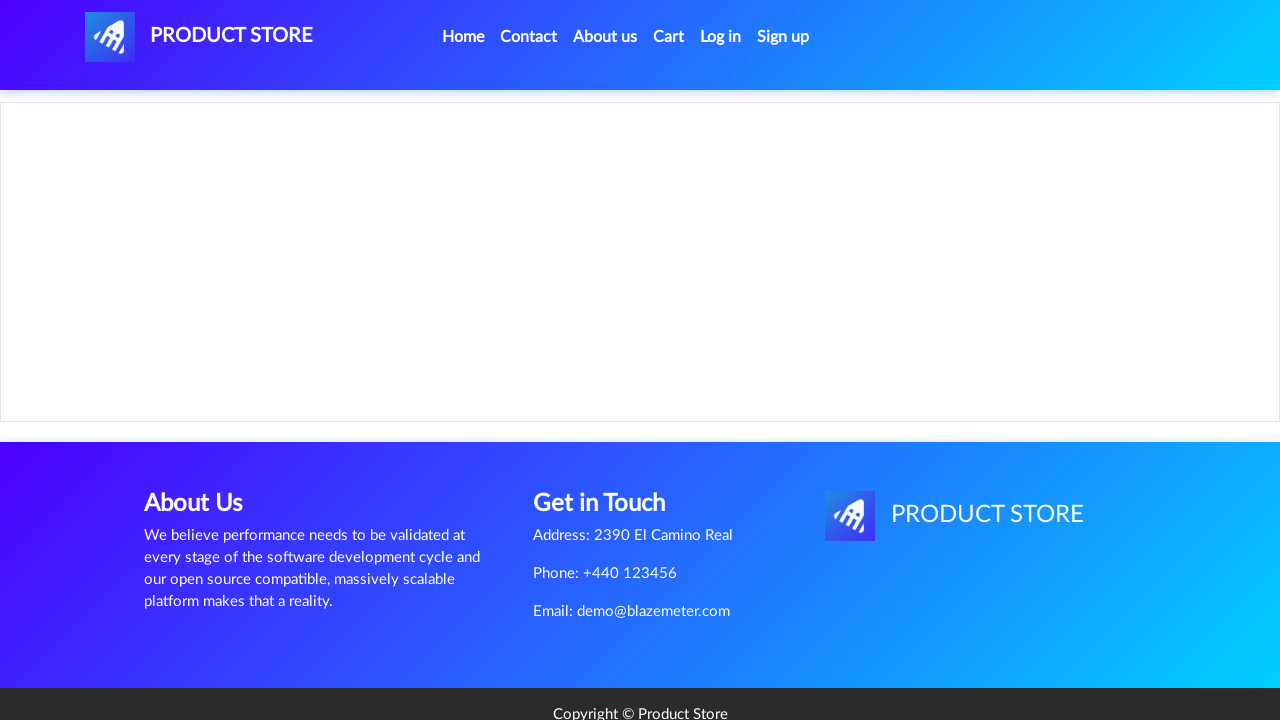

Product page loaded, Add to cart button visible
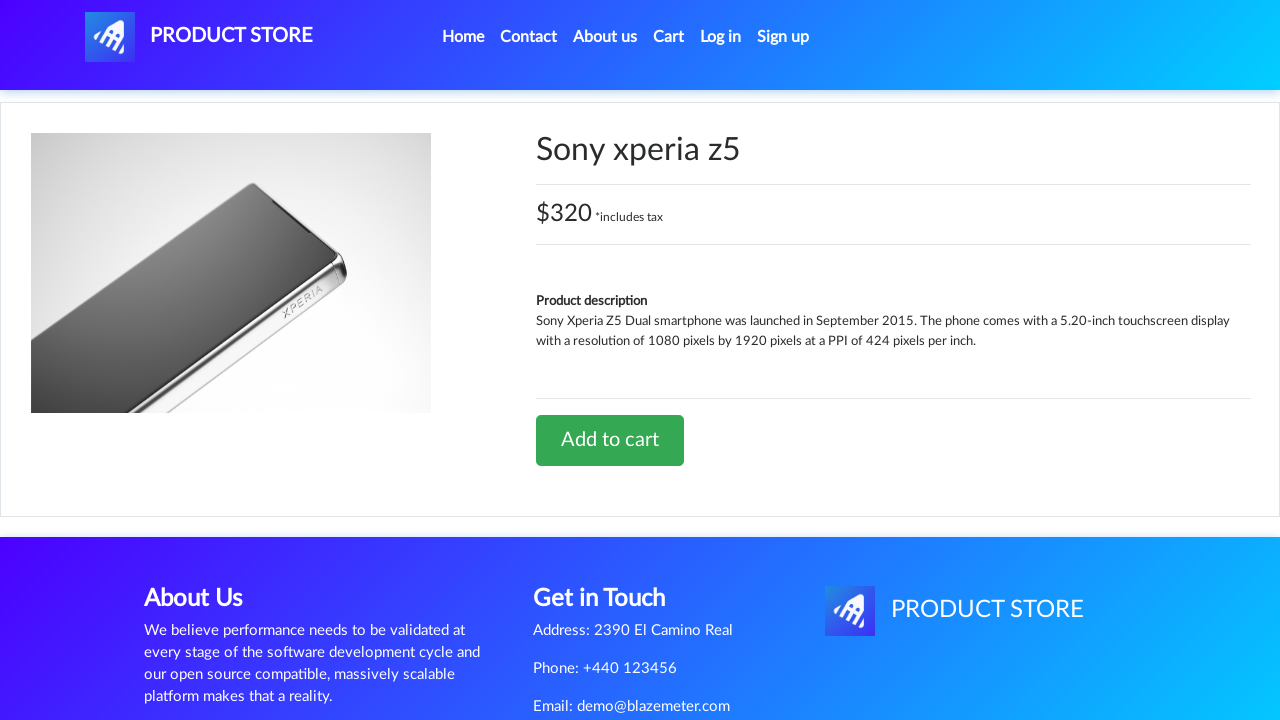

Clicked Add to cart button for second product at (610, 440) on xpath=//*[@id='tbodyid']/div[2]/div/a
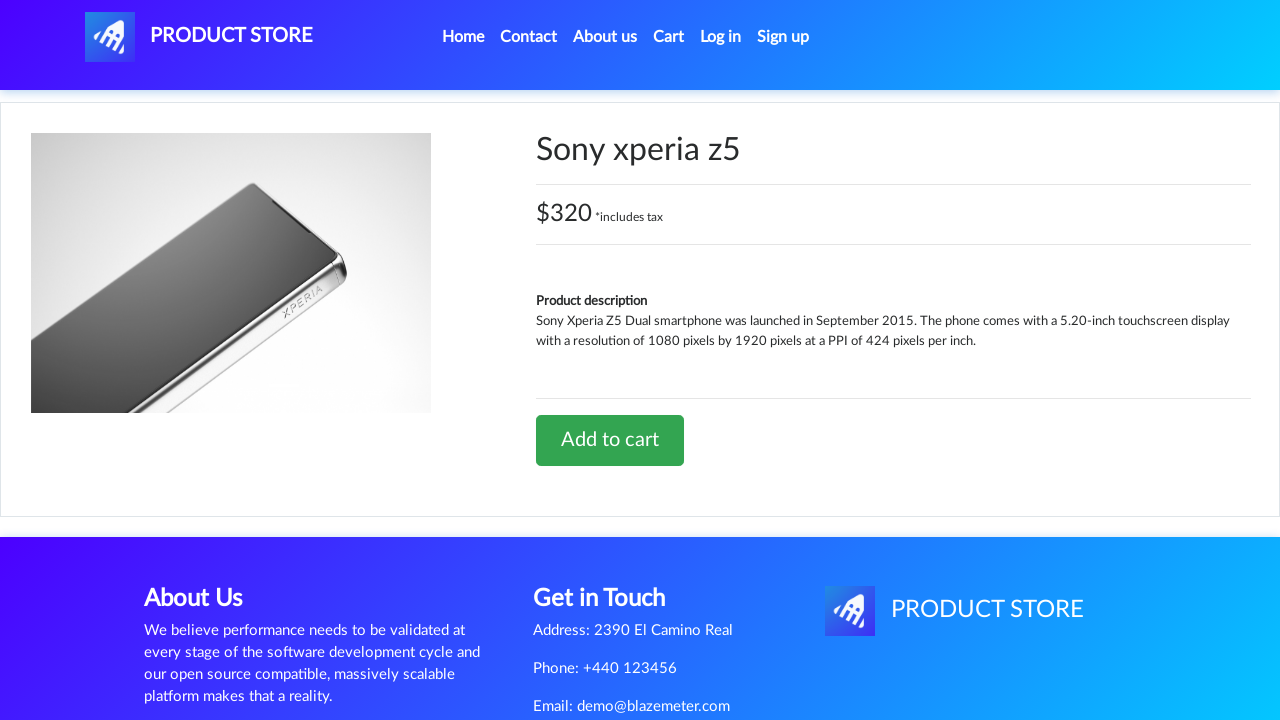

Alert dialog accepted, second product added to cart
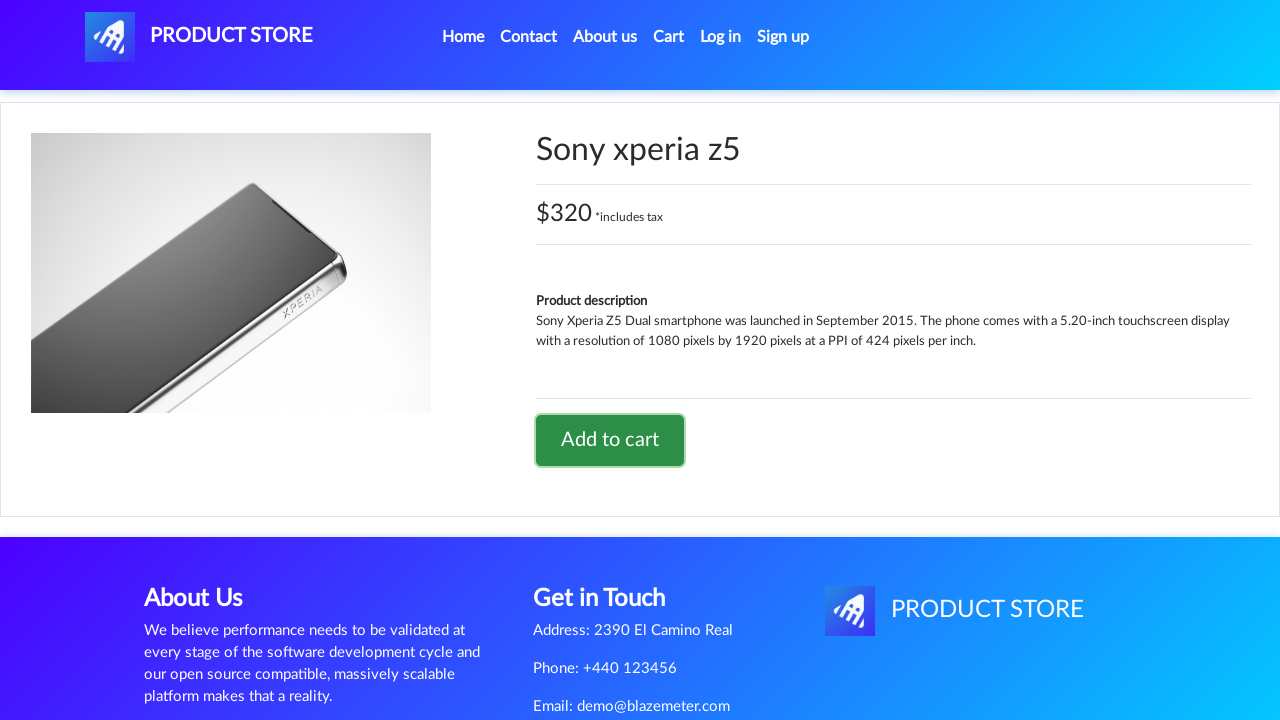

Clicked on cart button to navigate to shopping cart at (669, 37) on #cartur
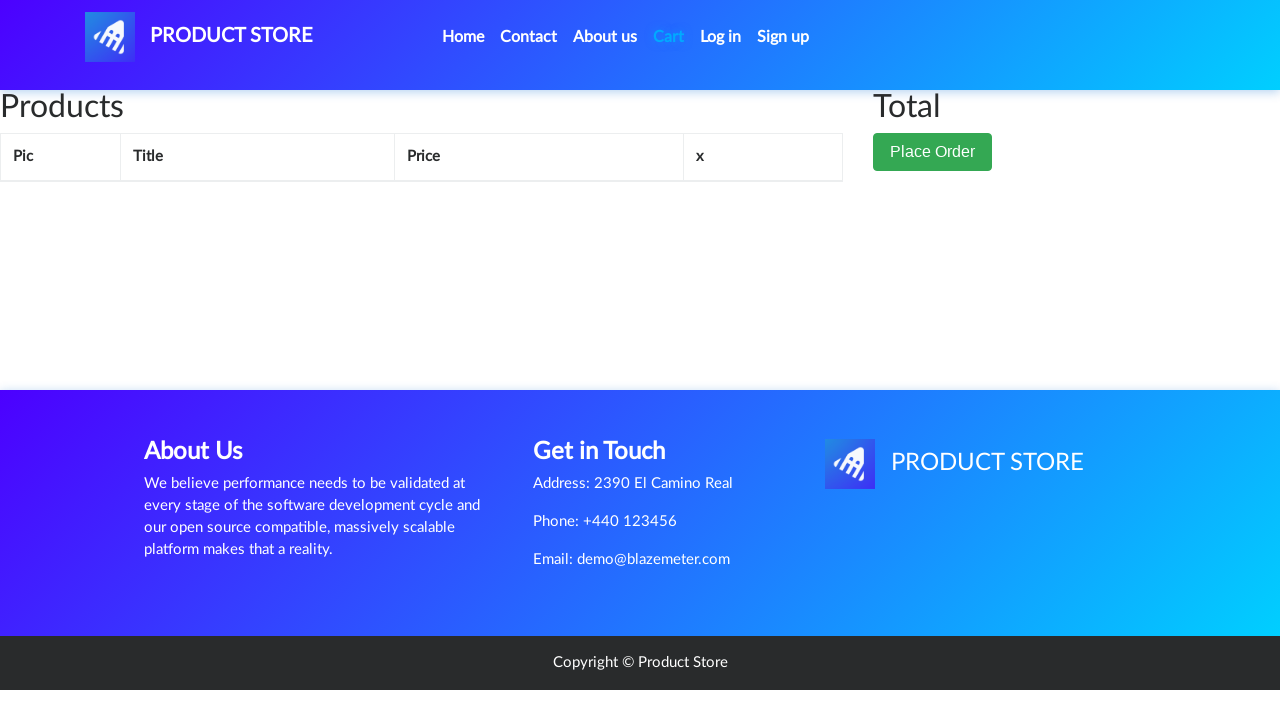

Cart page loaded, first product visible in cart
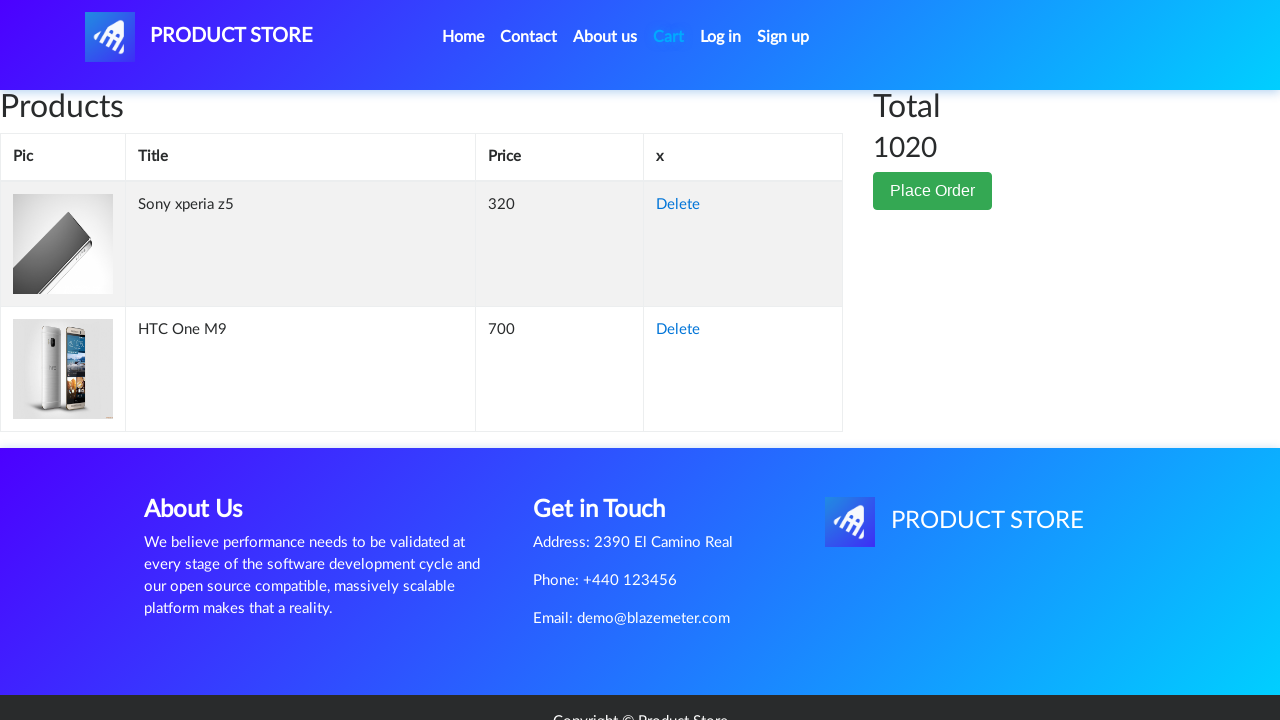

Second product visible in cart, verification complete
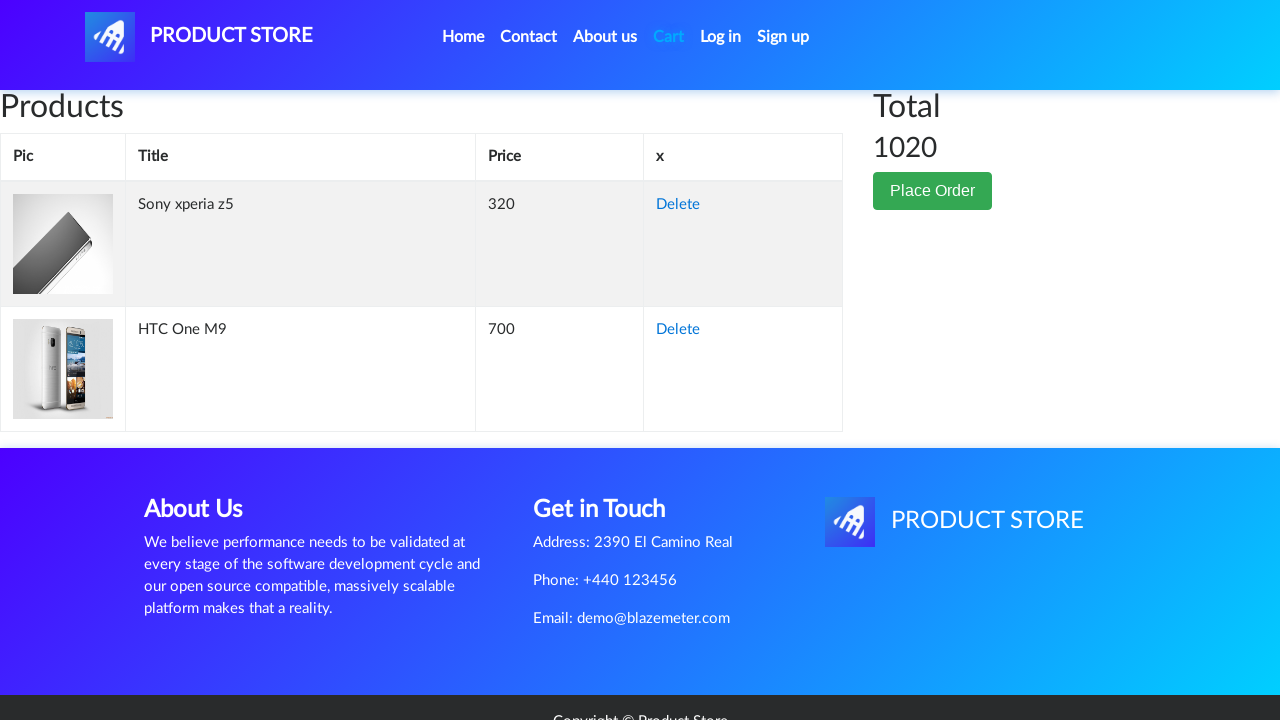

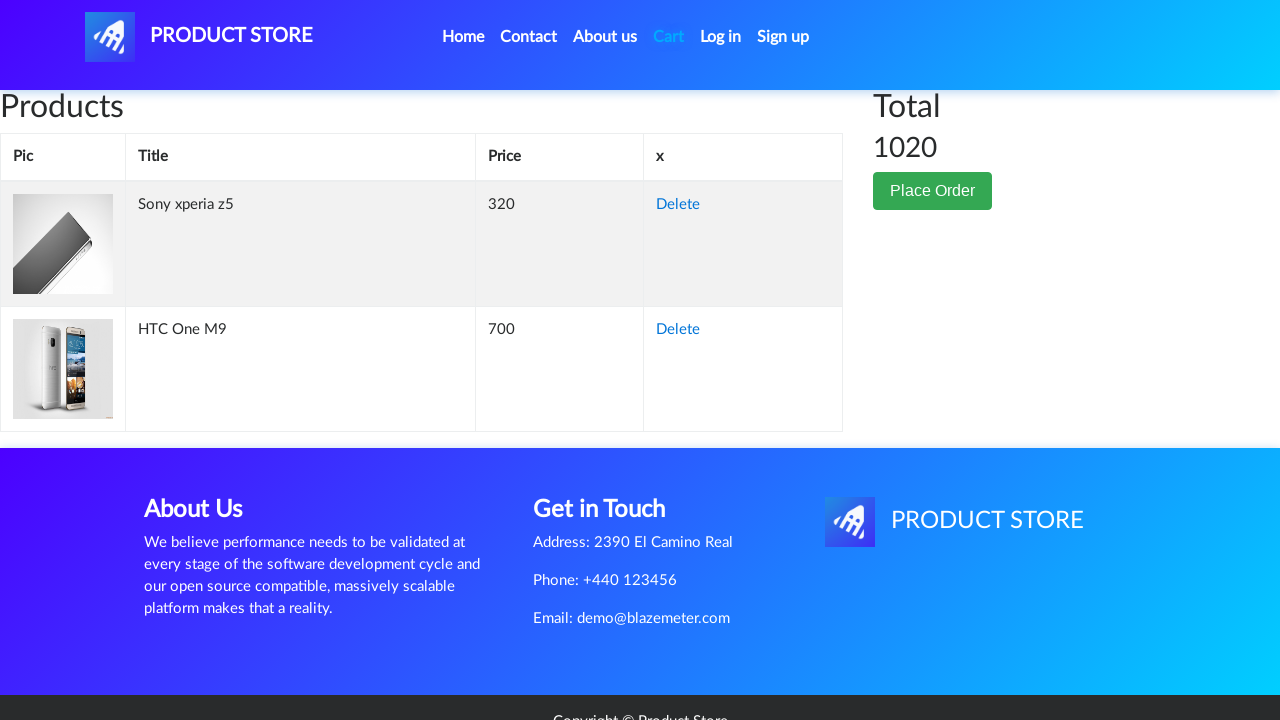